Tests that todo data persists after page reload

Starting URL: https://demo.playwright.dev/todomvc

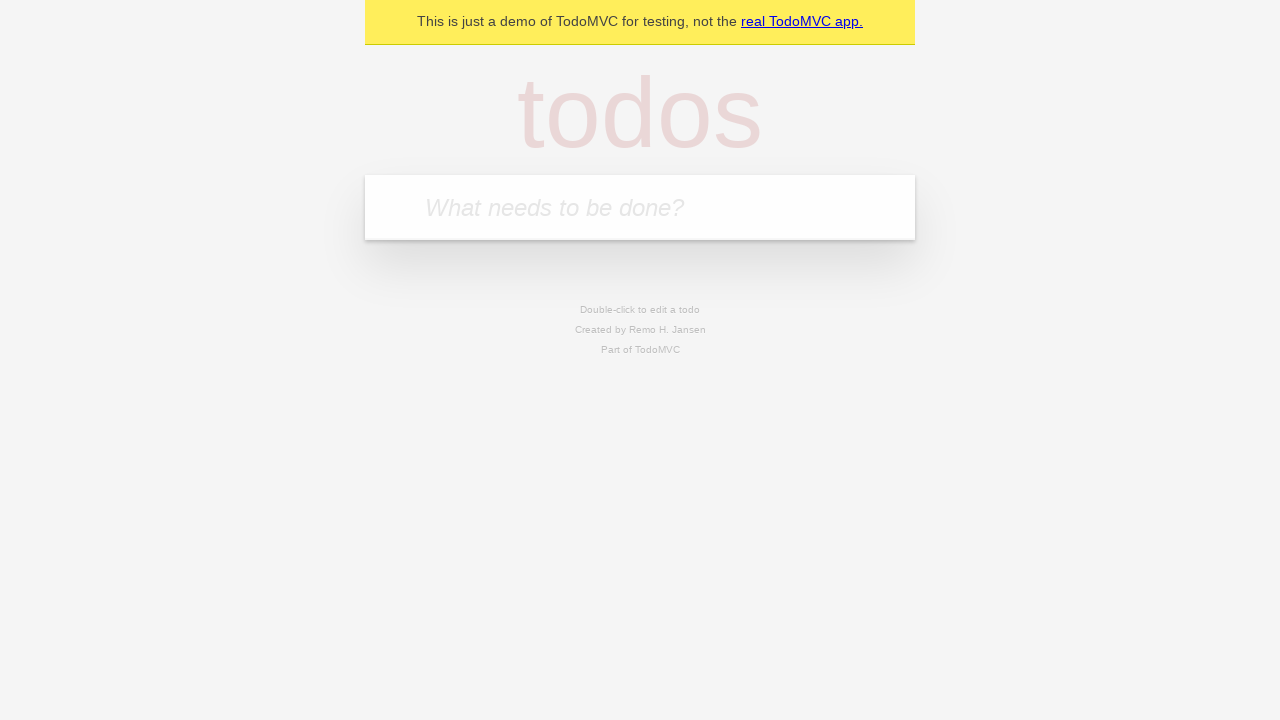

Filled todo input with 'buy some cheese' on internal:attr=[placeholder="What needs to be done?"i]
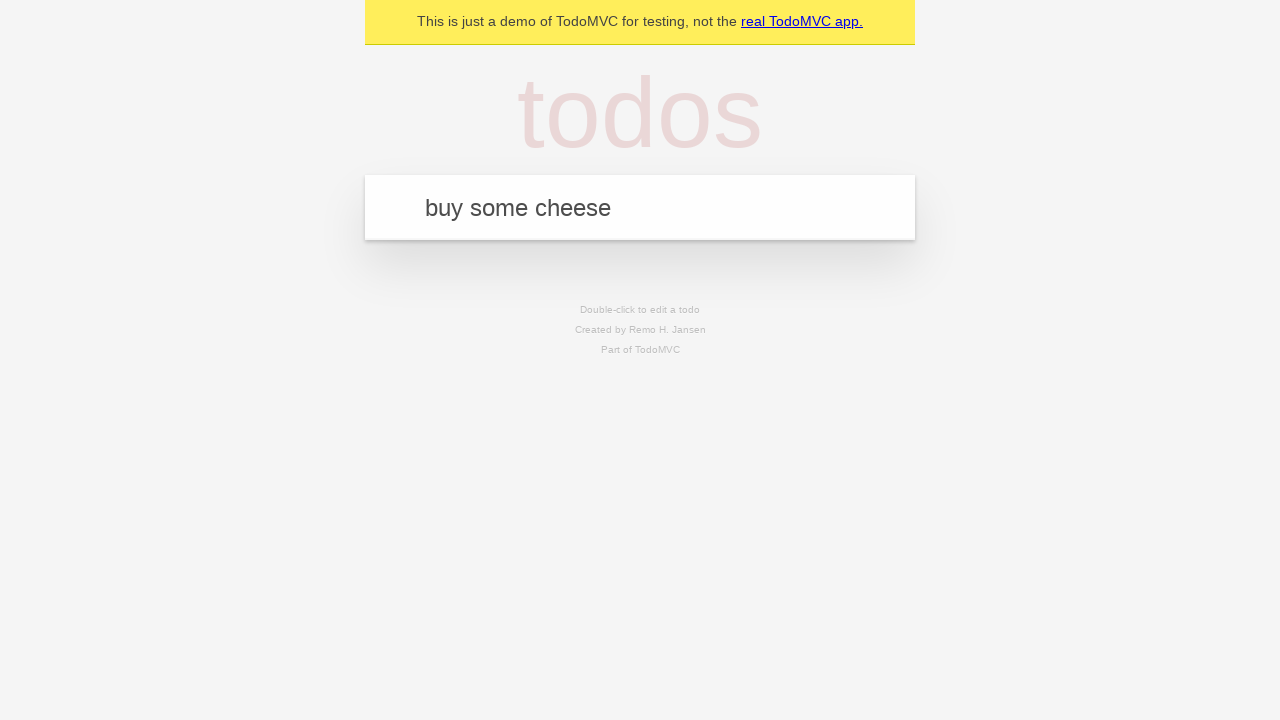

Pressed Enter to create todo 'buy some cheese' on internal:attr=[placeholder="What needs to be done?"i]
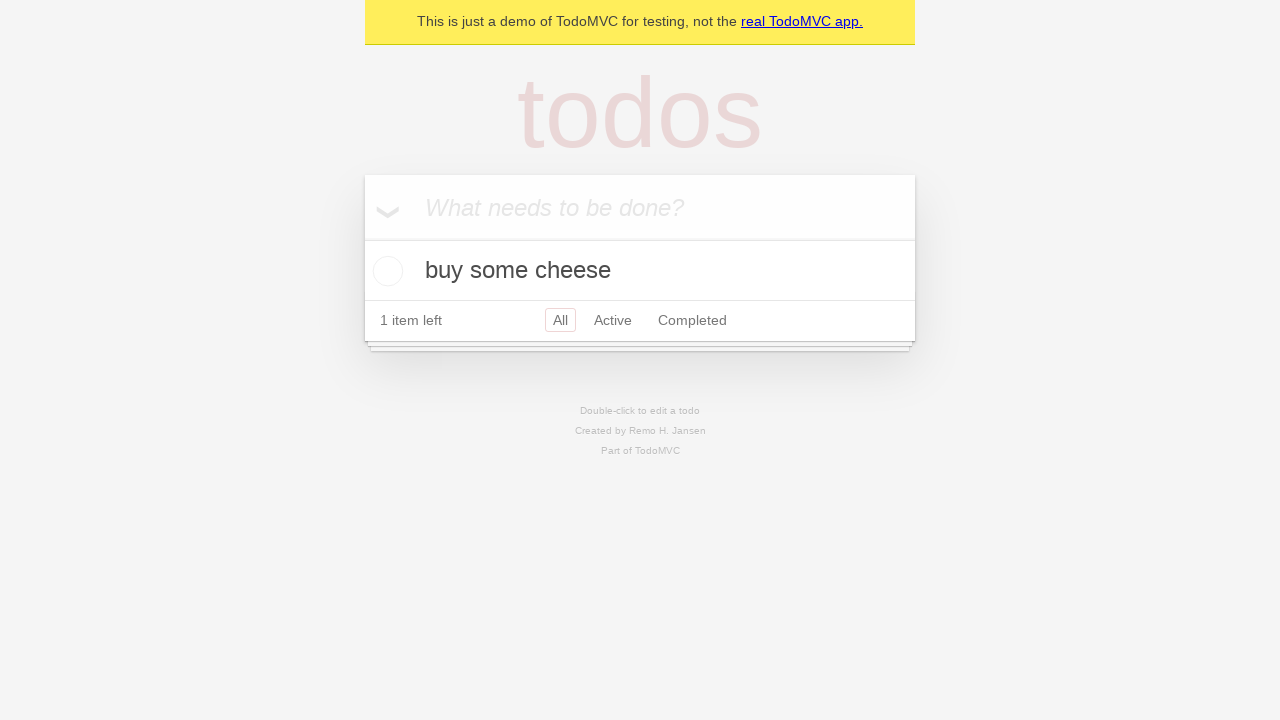

Filled todo input with 'feed the cat' on internal:attr=[placeholder="What needs to be done?"i]
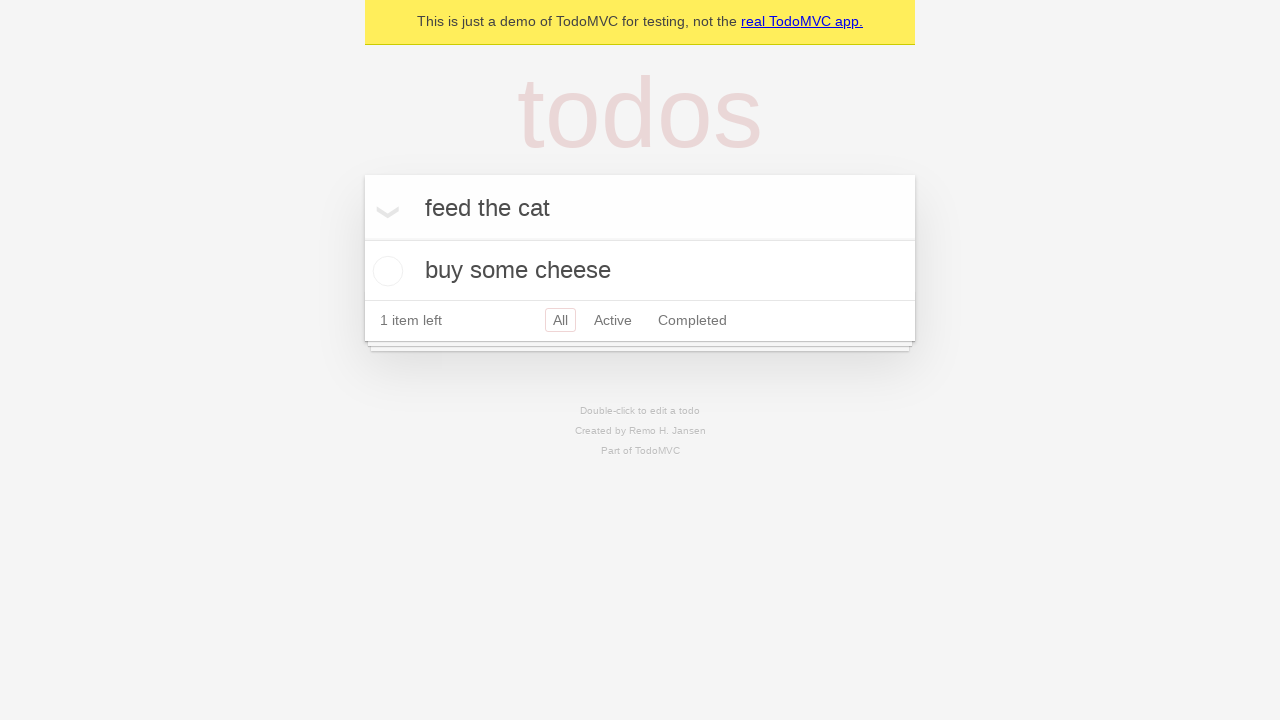

Pressed Enter to create todo 'feed the cat' on internal:attr=[placeholder="What needs to be done?"i]
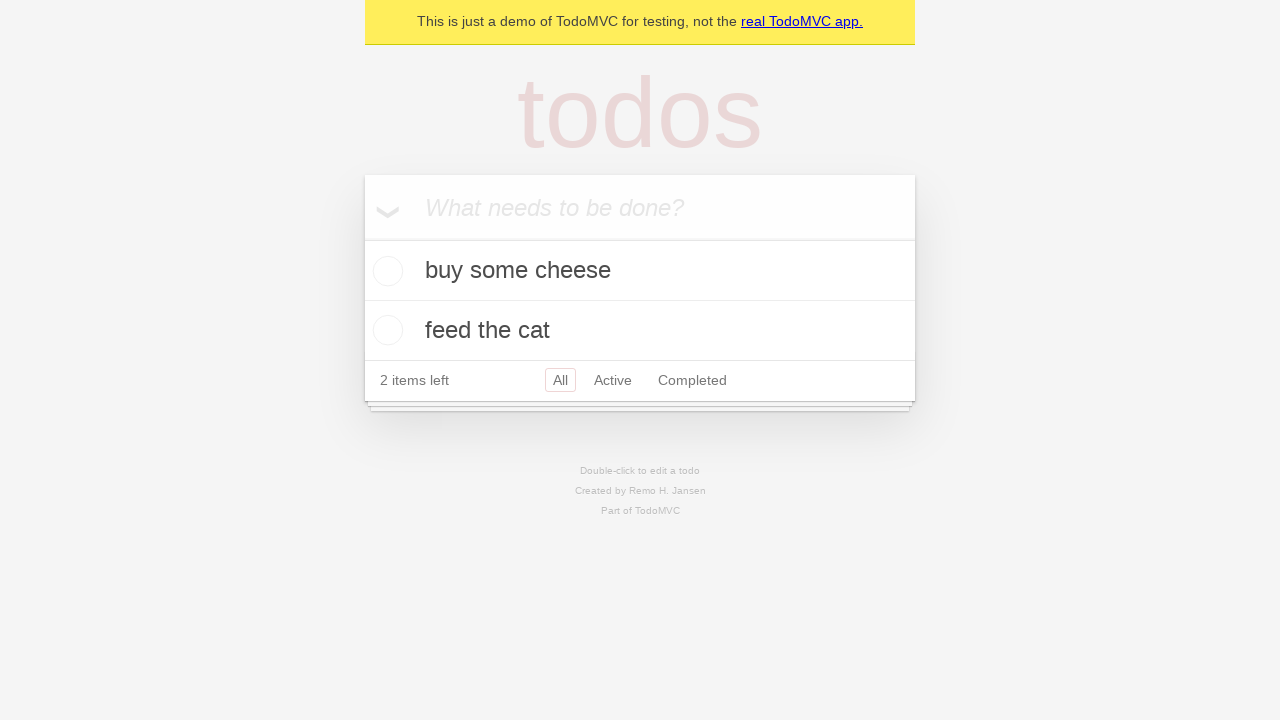

Waited for todo items to appear
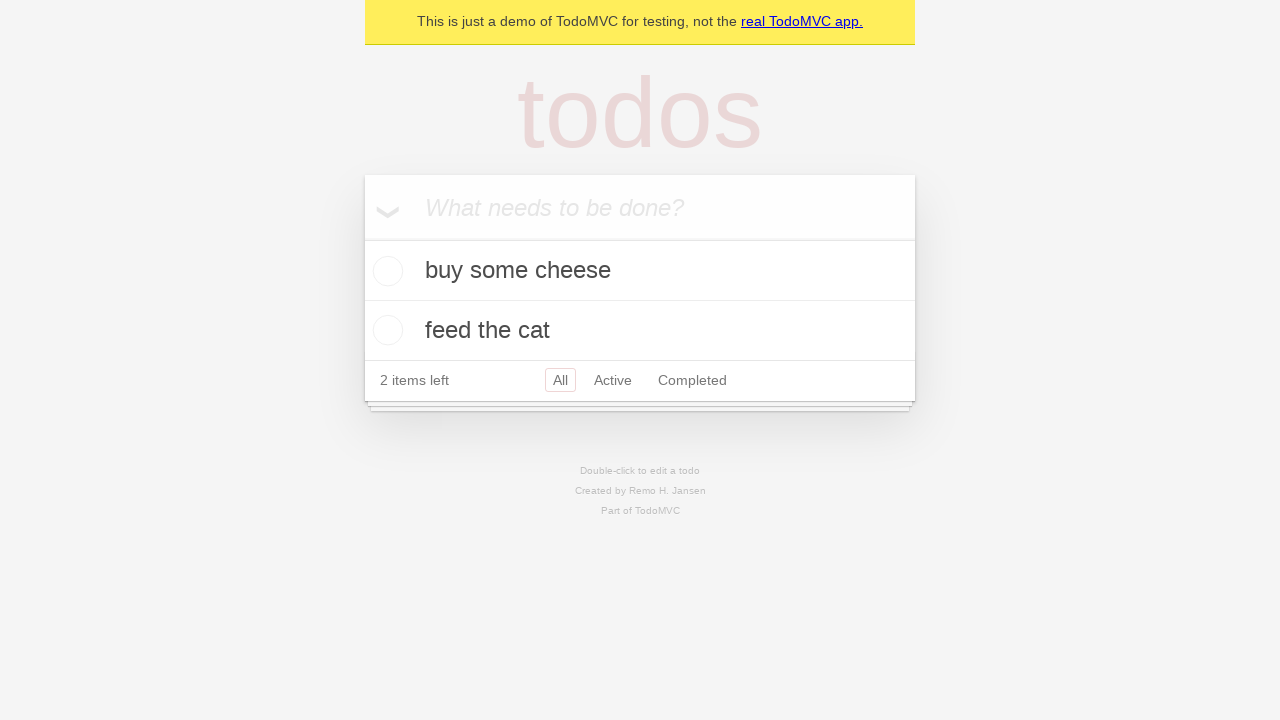

Located all todo items
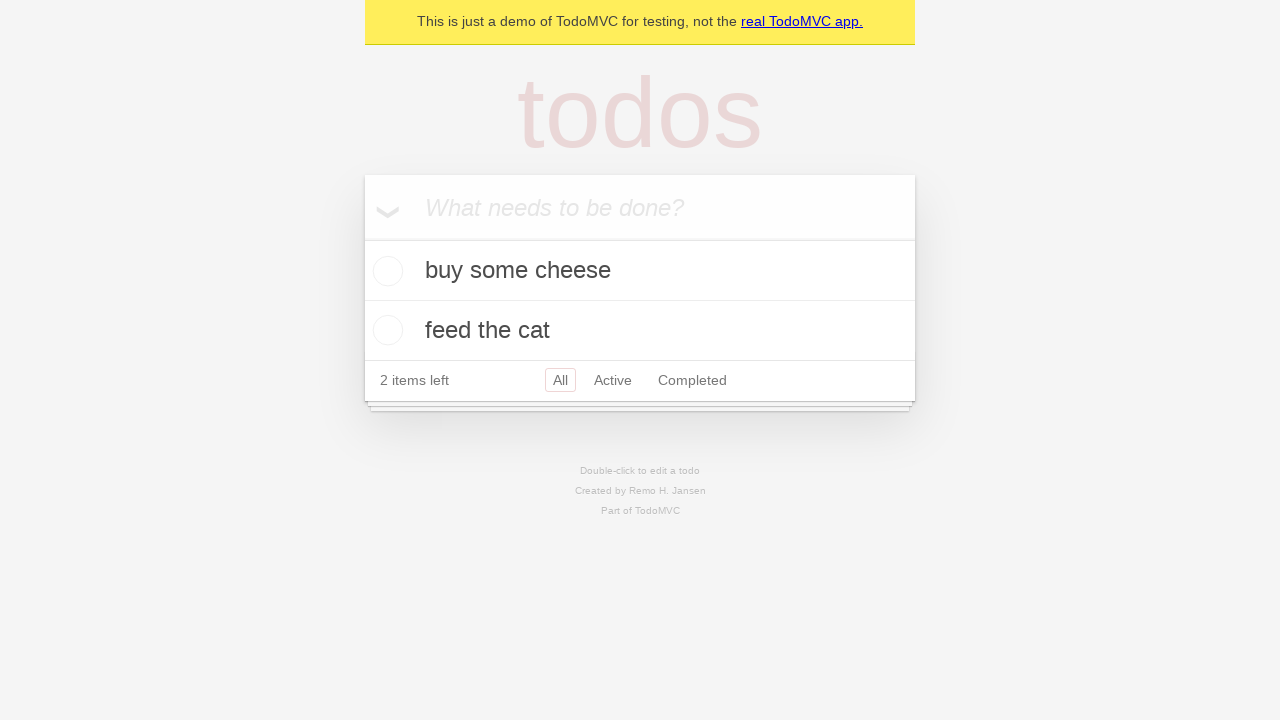

Located checkbox for first todo
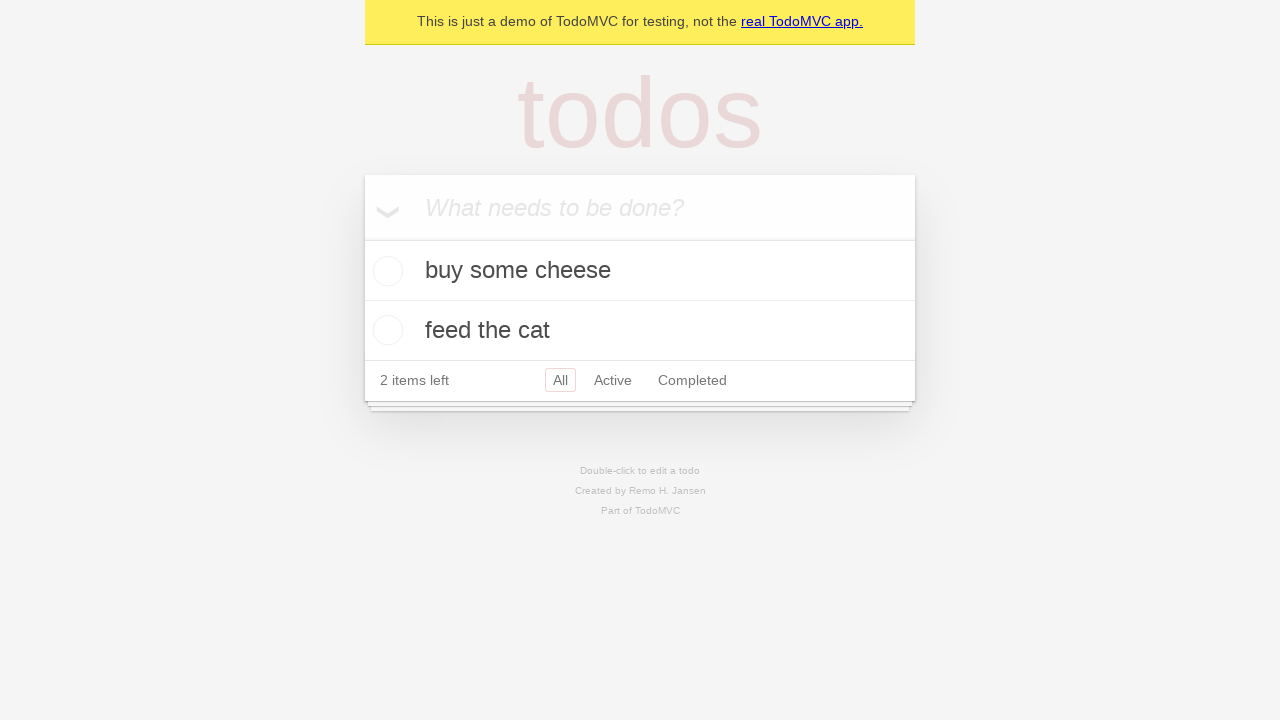

Checked the first todo item at (385, 271) on internal:testid=[data-testid="todo-item"s] >> nth=0 >> internal:role=checkbox
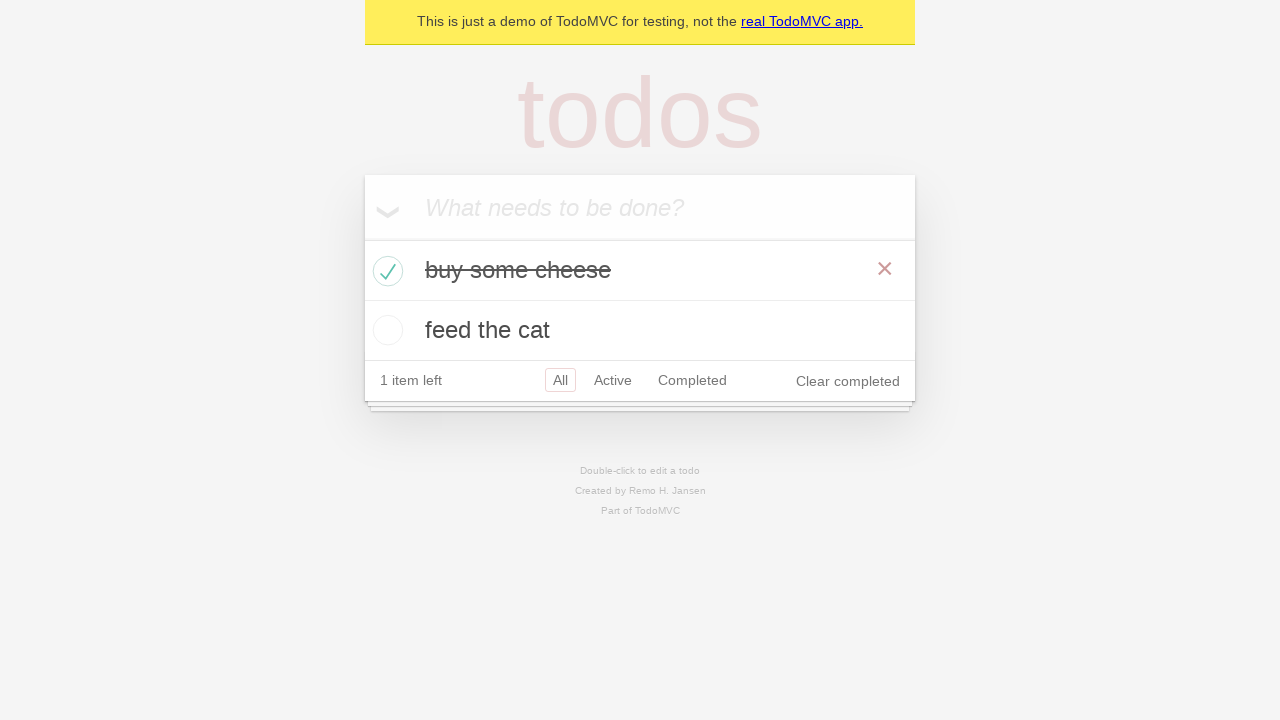

Reloaded the page to test data persistence
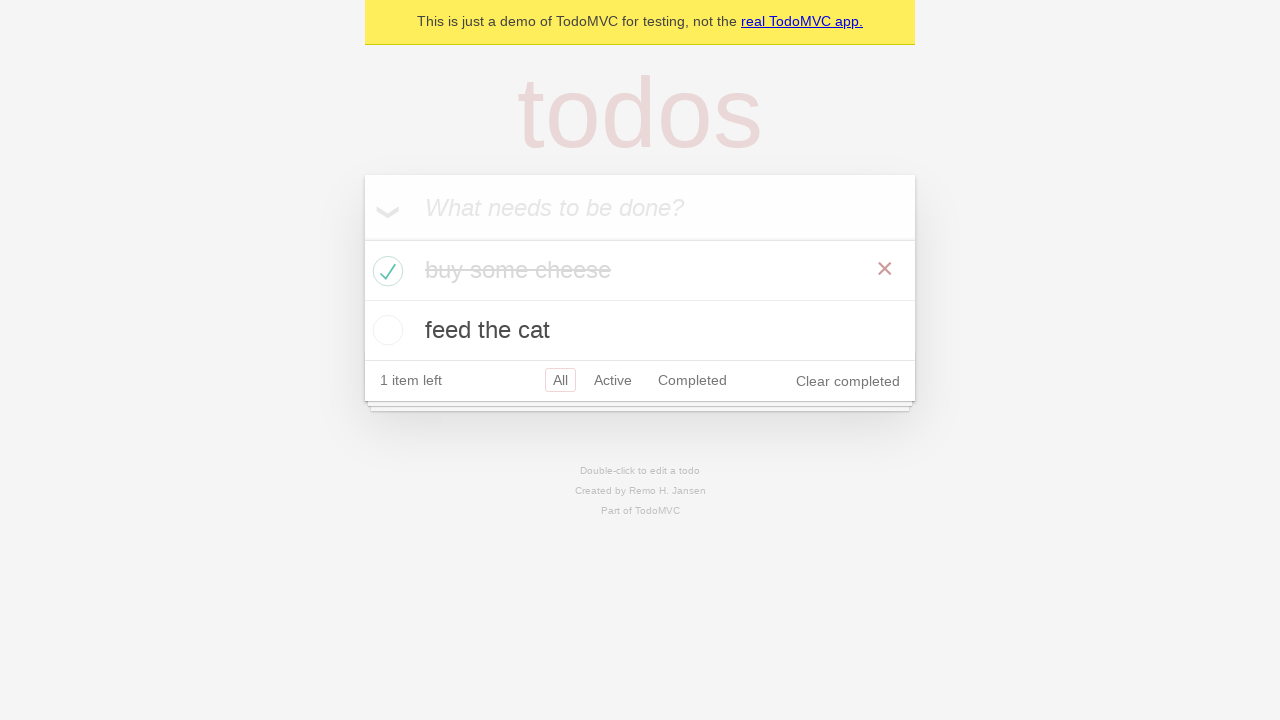

Waited for todo items to load after page reload
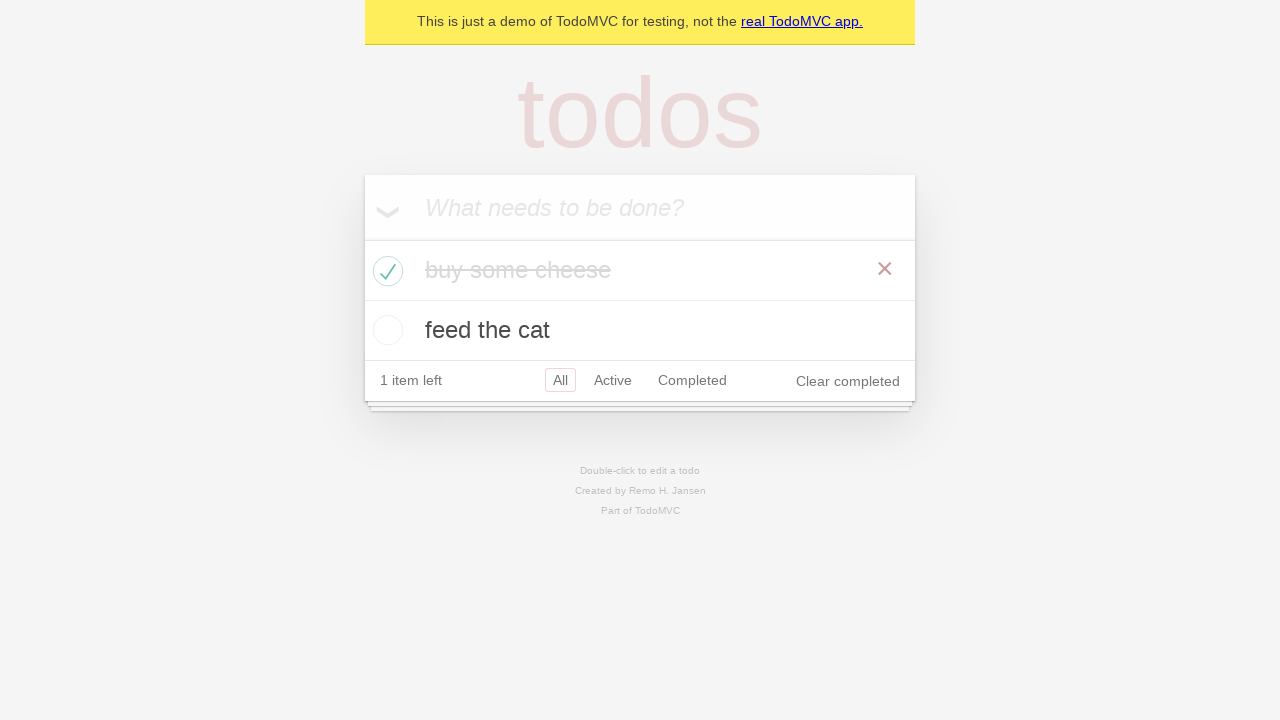

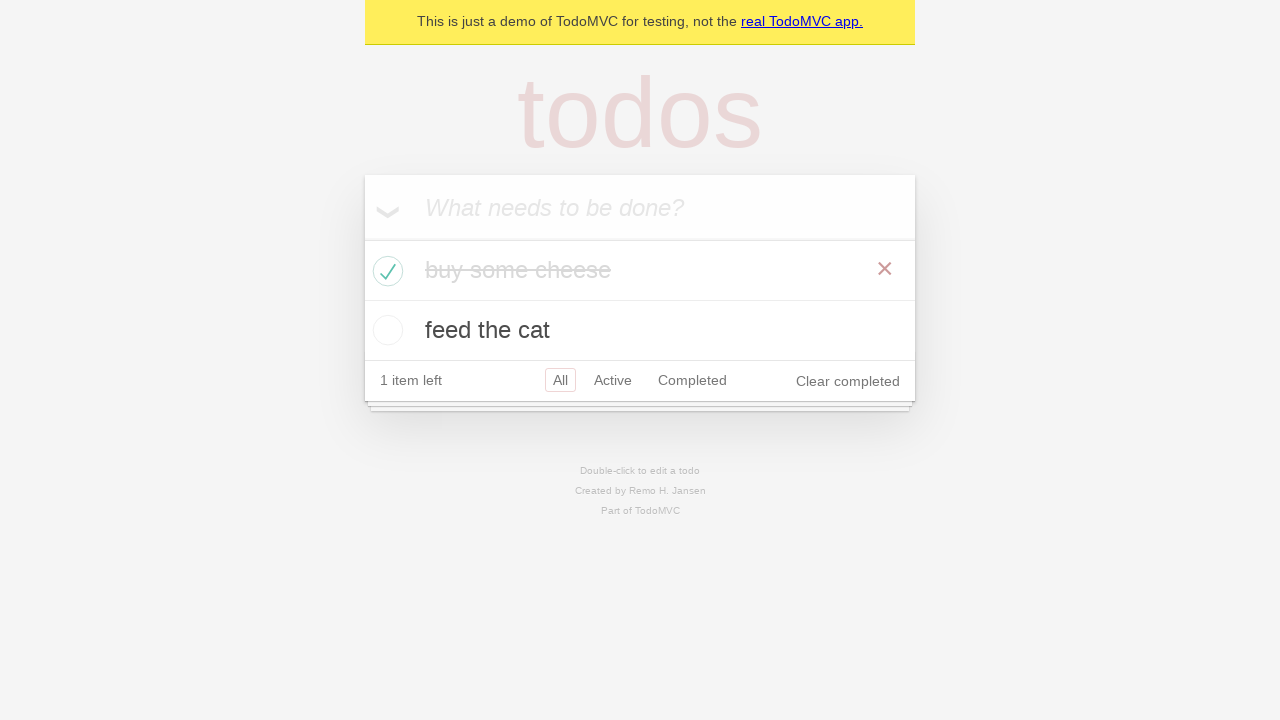